Tests JavaScript prompt alert handling by clicking the prompt button, entering text, and accepting the alert

Starting URL: https://the-internet.herokuapp.com/javascript_alerts

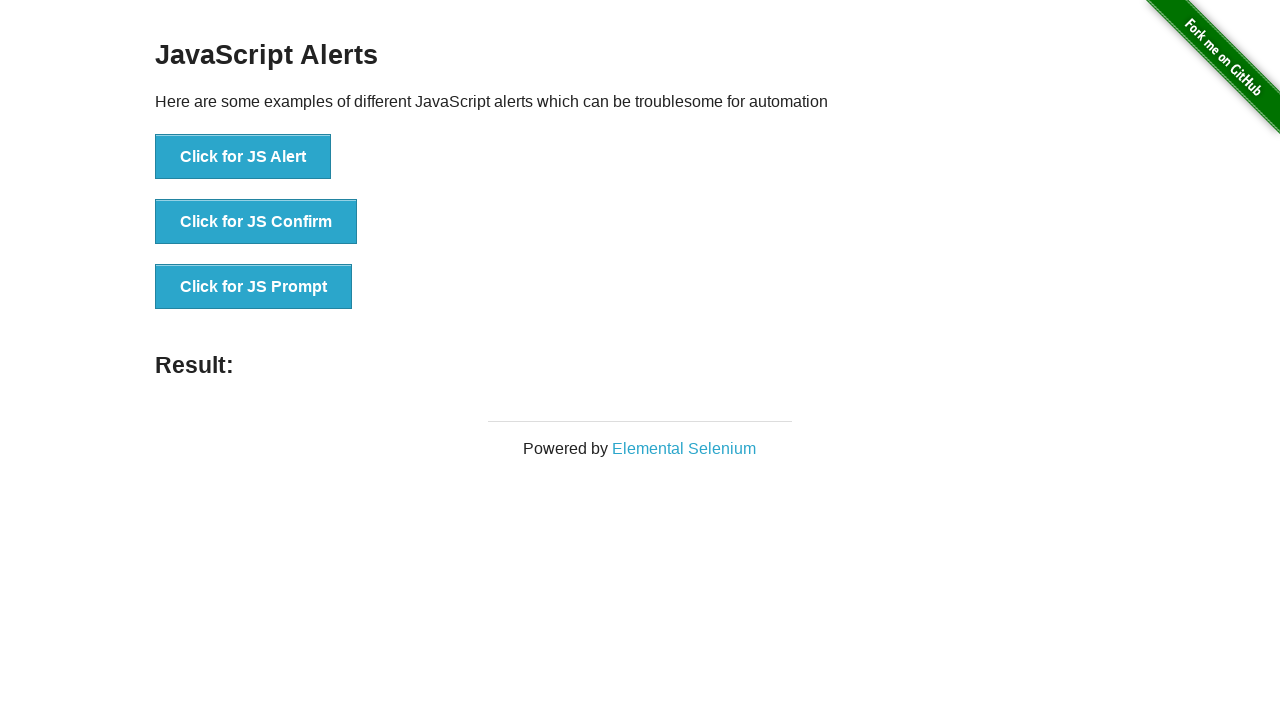

Clicked JS Prompt button at (254, 287) on button[onclick='jsPrompt()']
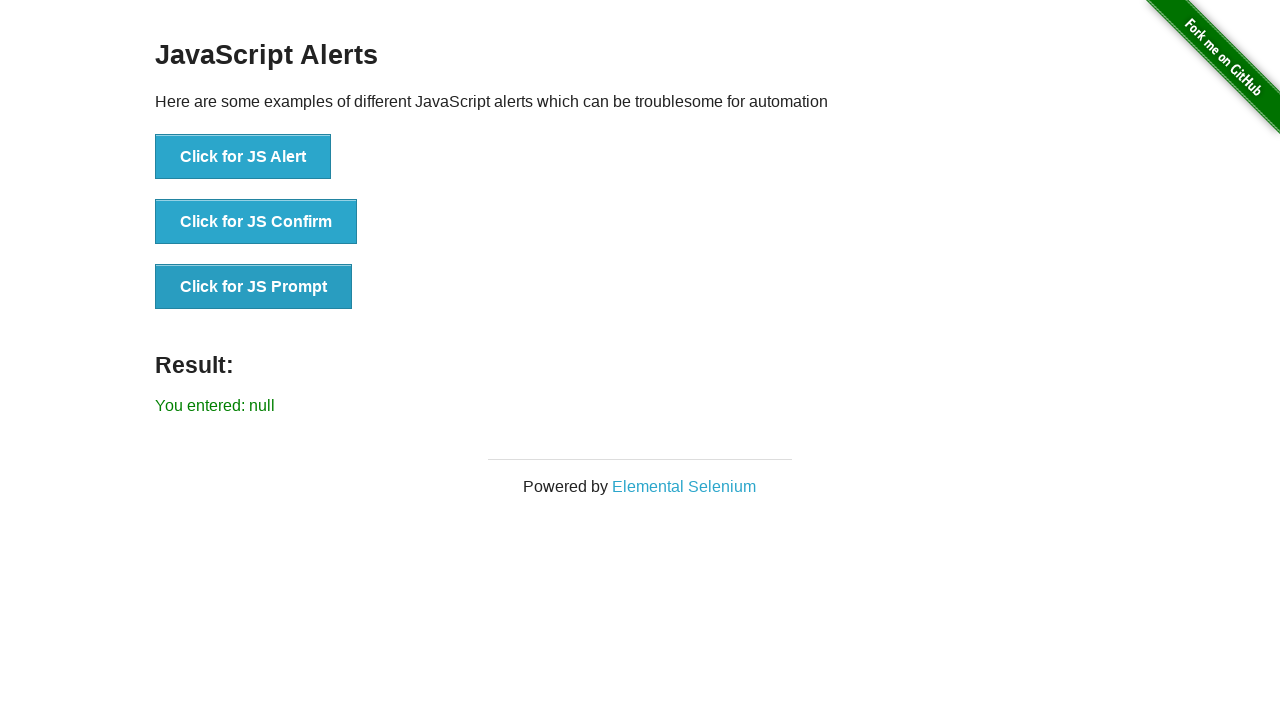

Set up dialog handler to accept prompt with 'TestUser123'
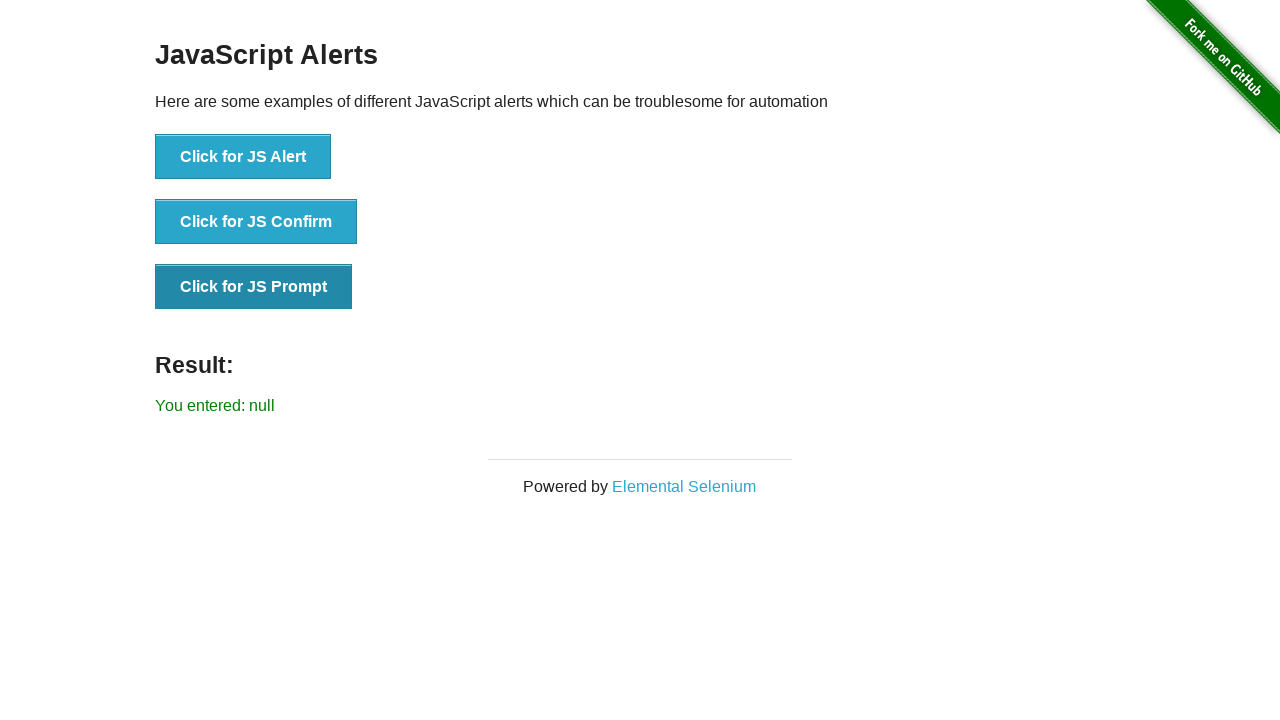

Clicked JS Prompt button again to trigger dialog at (254, 287) on button[onclick='jsPrompt()']
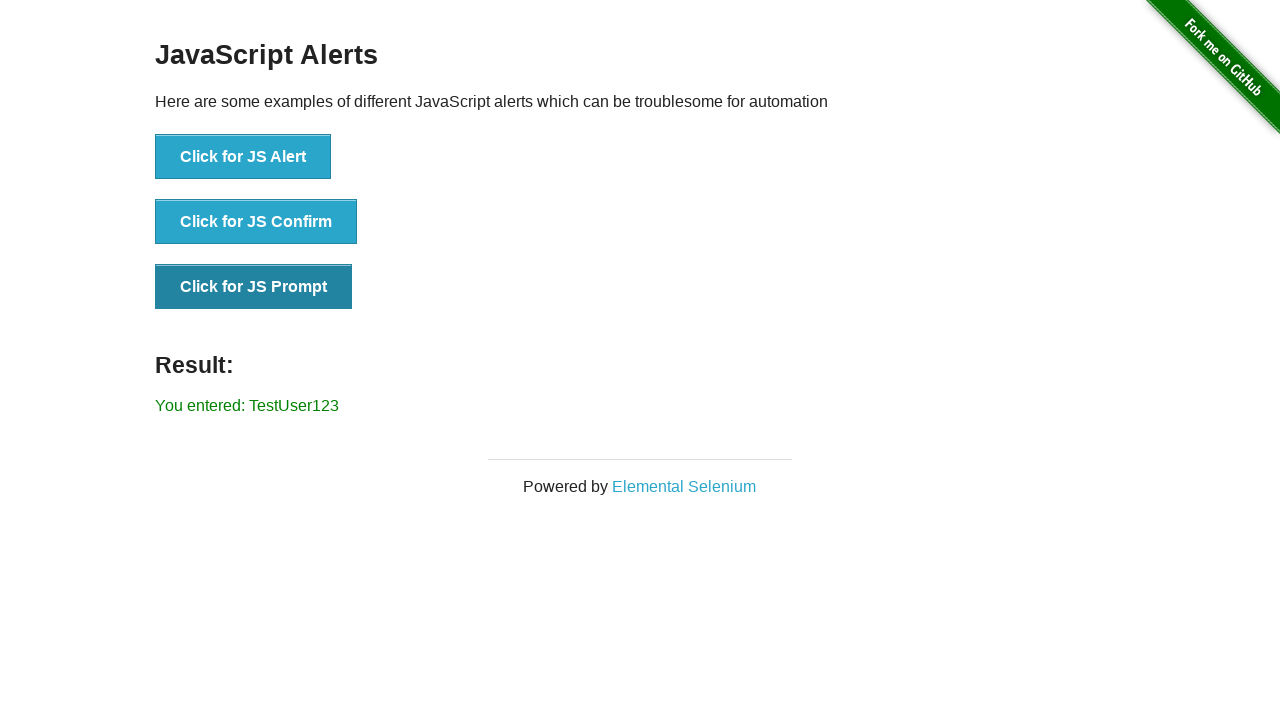

Result element appeared on page
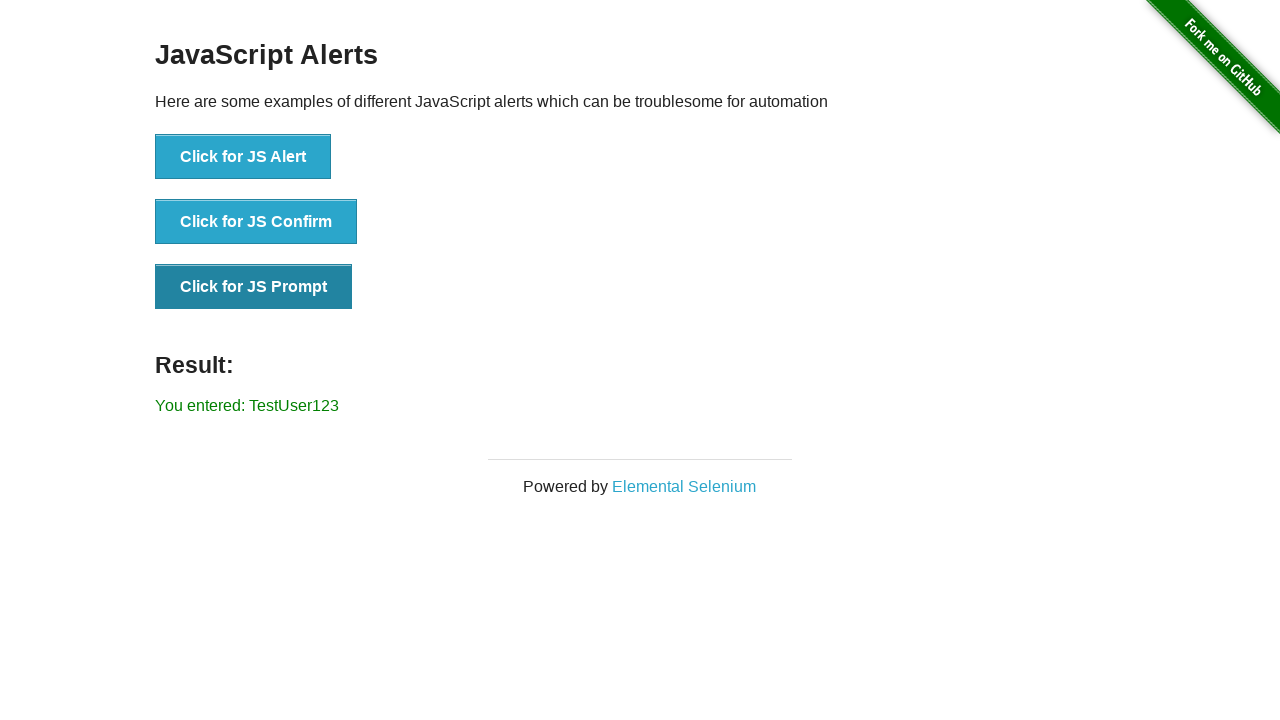

Retrieved result text content
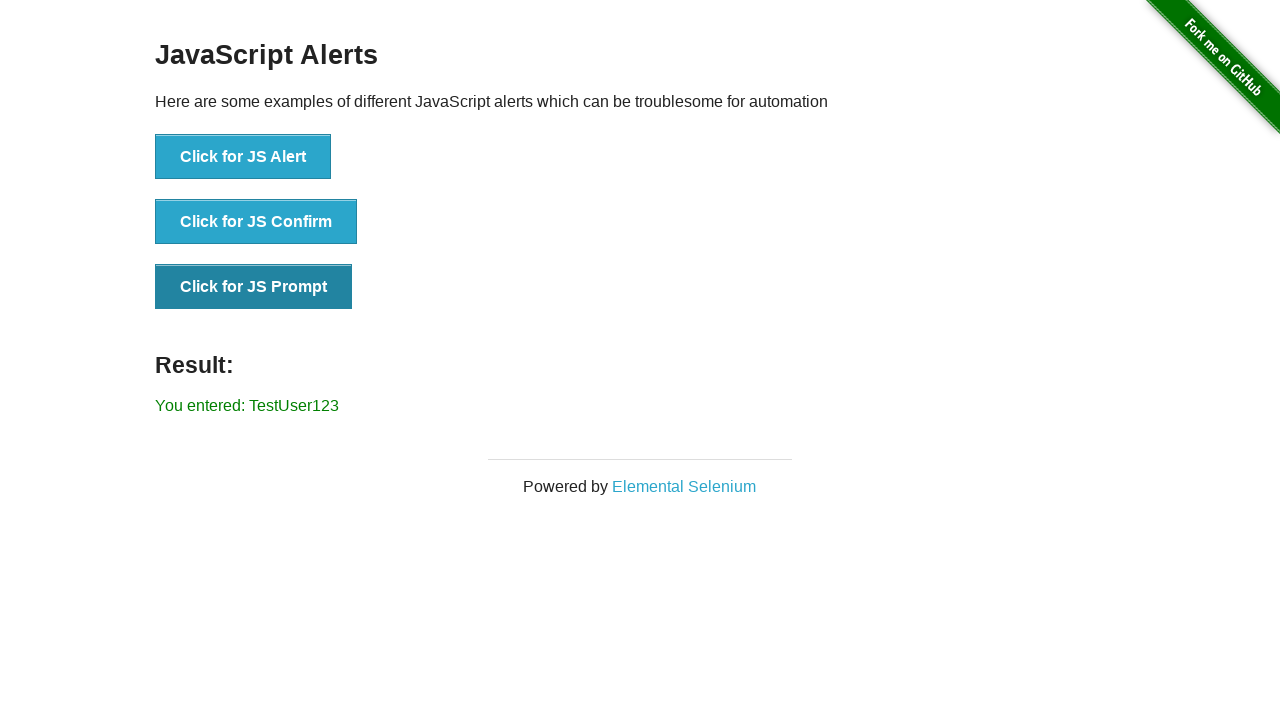

Verified result text contains 'You entered: TestUser123'
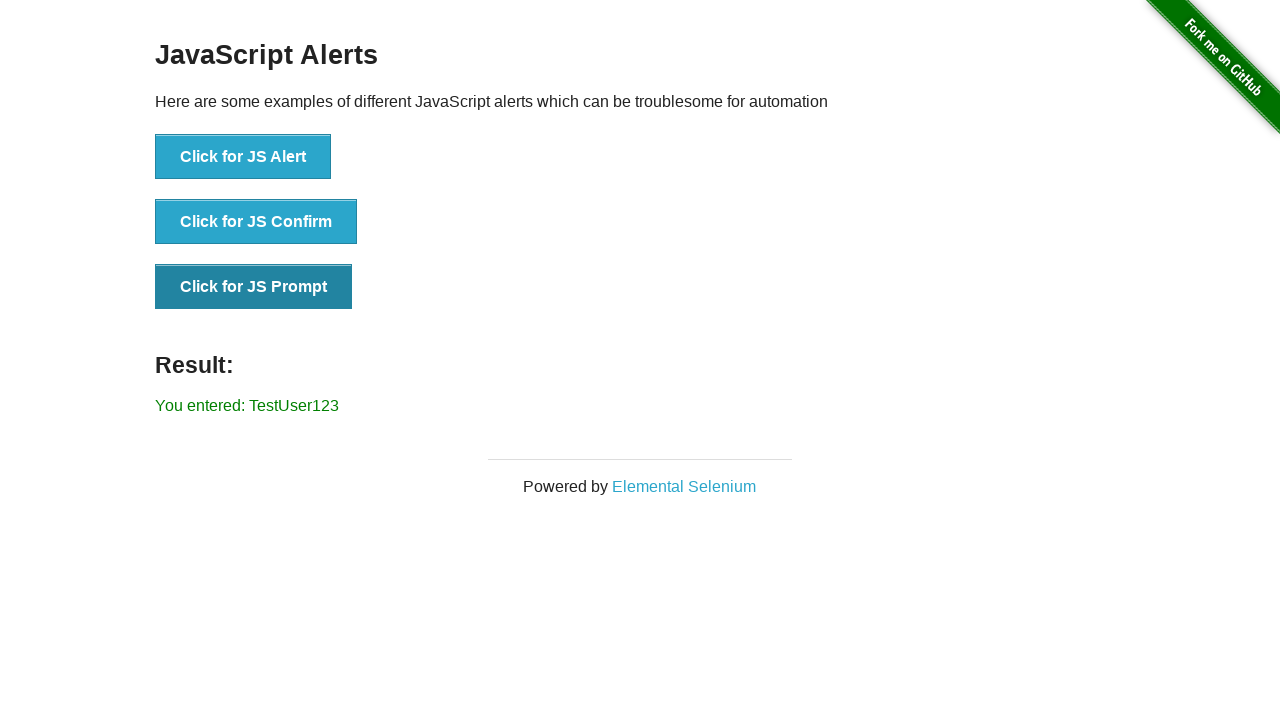

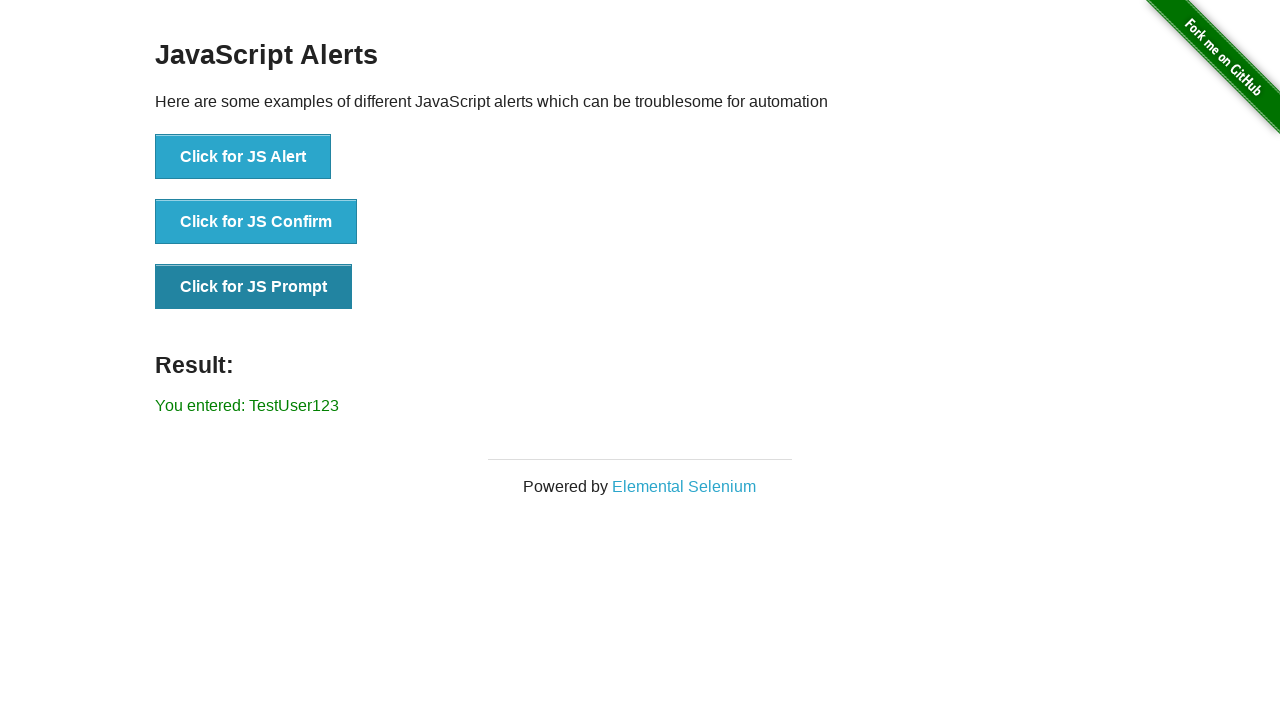